Tests scrolling functionality by navigating to a page and scrolling down vertically by 1000 pixels using JavaScript execution

Starting URL: https://www.guru99.com/scroll-up-down-selenium-webdriver.html

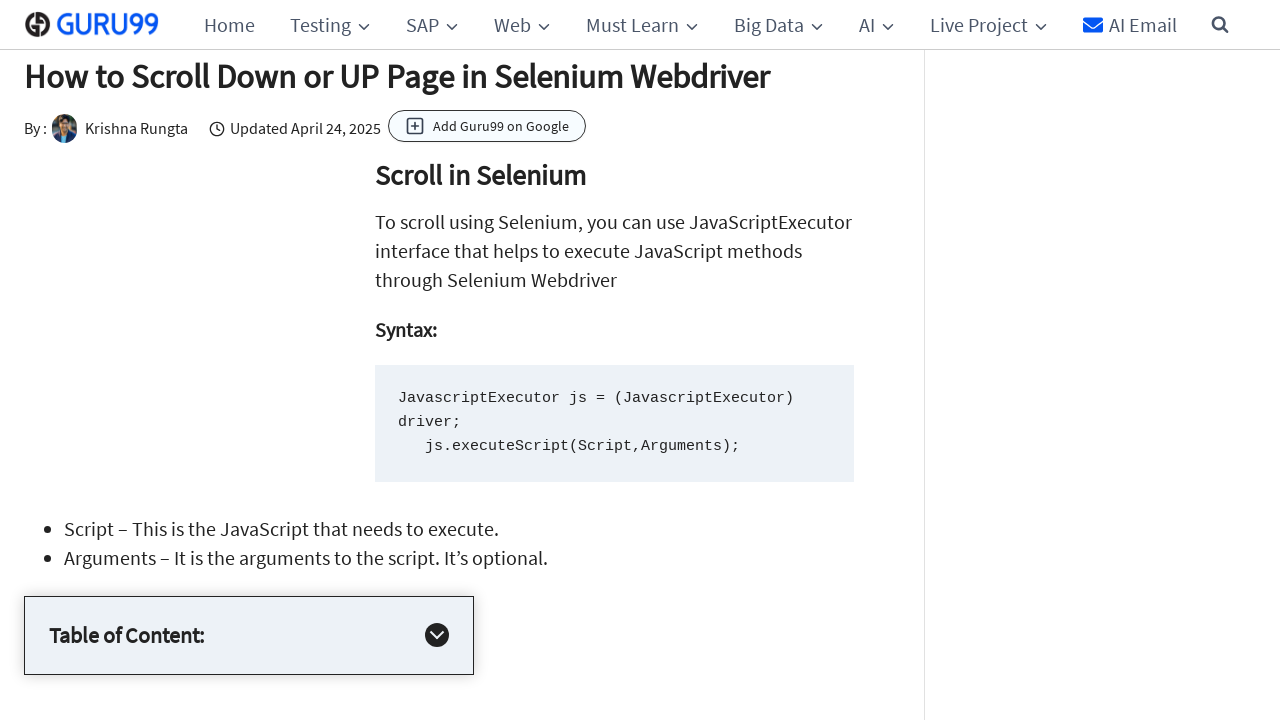

Scrolled down the page by 1000 pixels vertically
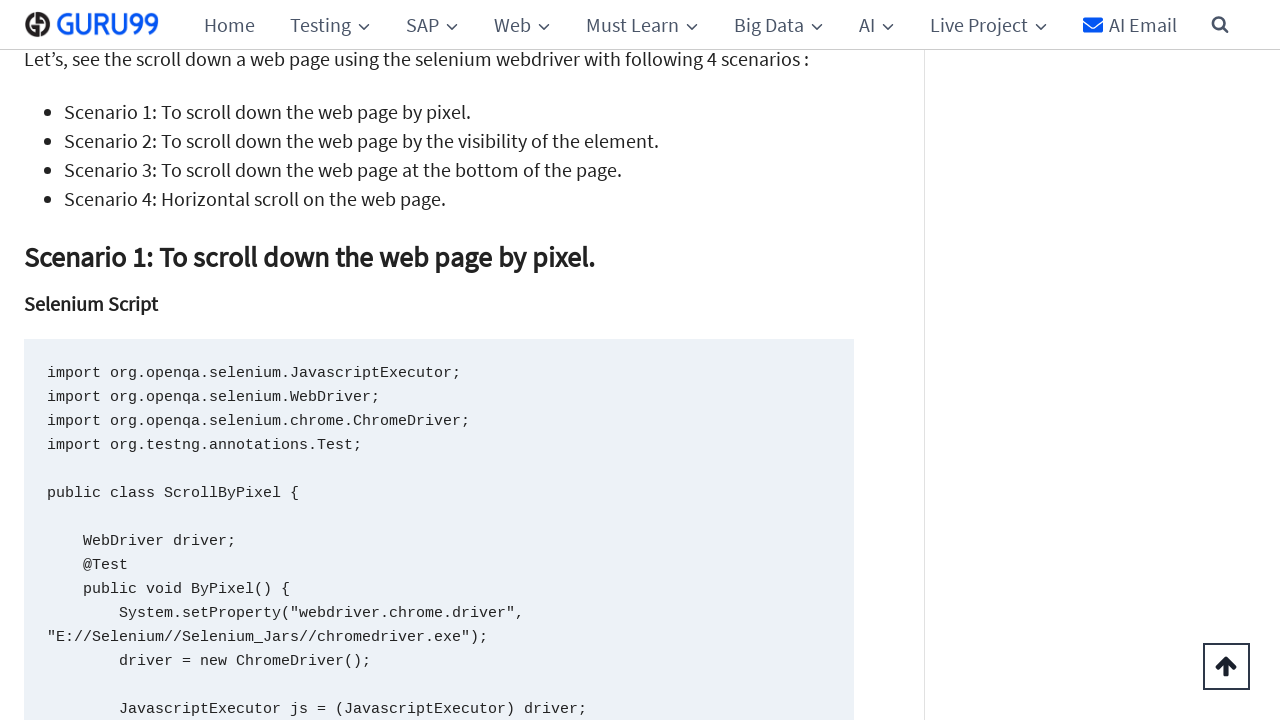

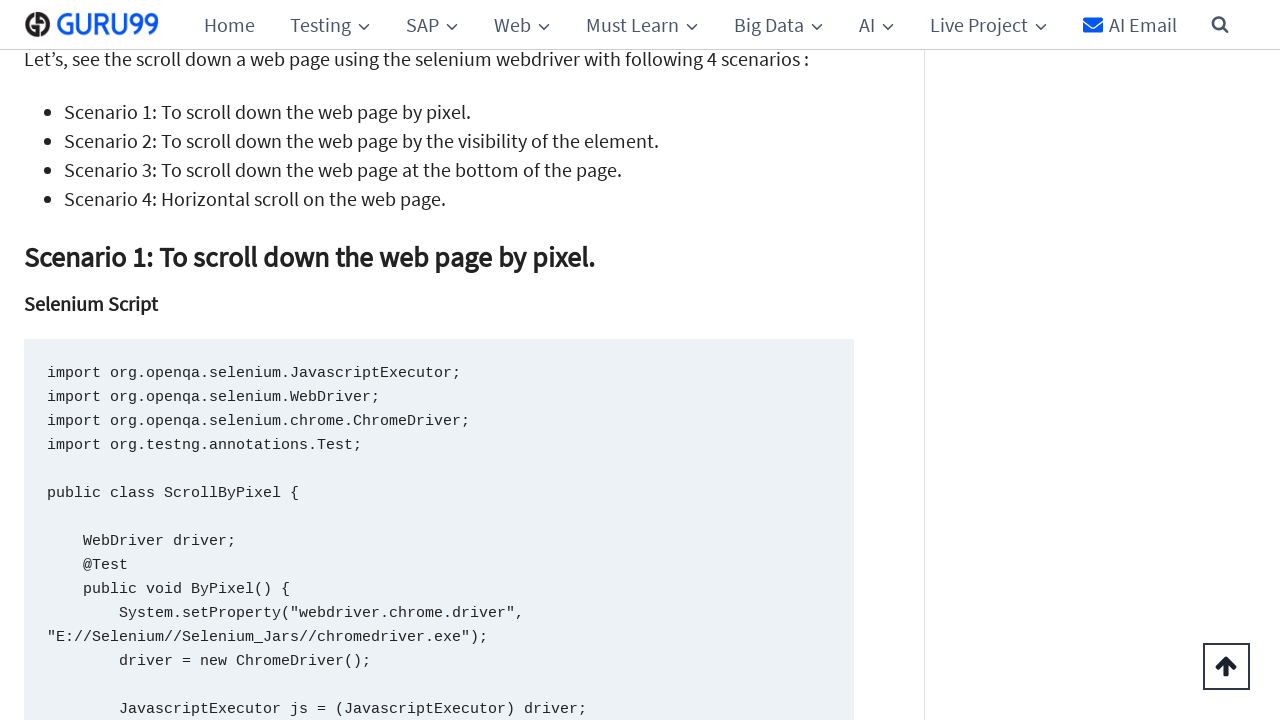